Navigates to RedBus website and scrolls down the page by 1500 pixels to test window scrolling functionality

Starting URL: https://www.redbus.in/

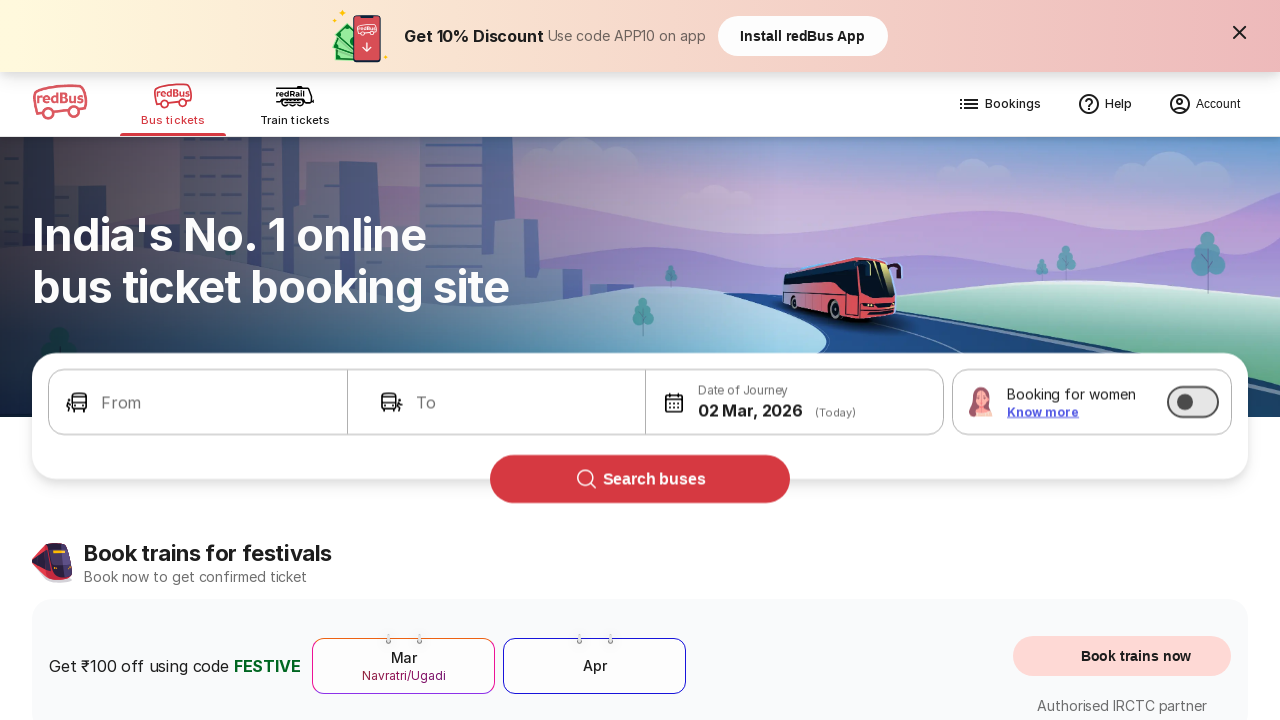

Navigated to RedBus website
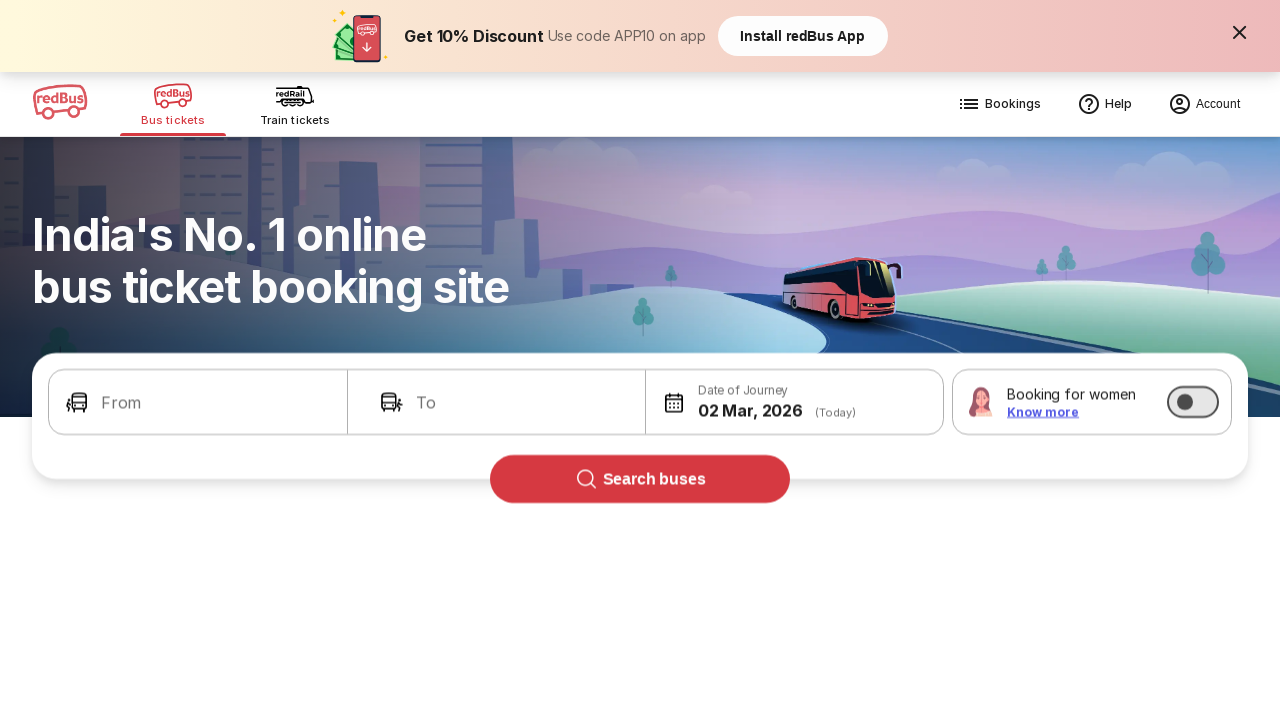

Scrolled down the page by 1500 pixels
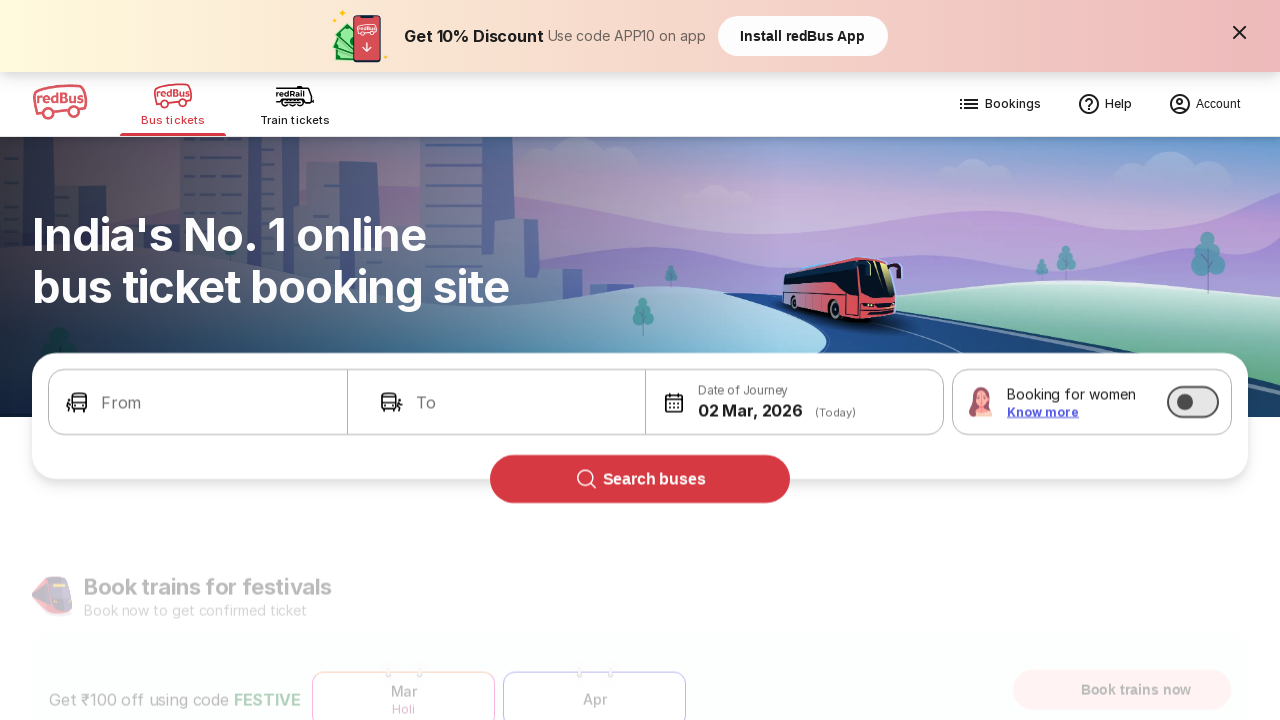

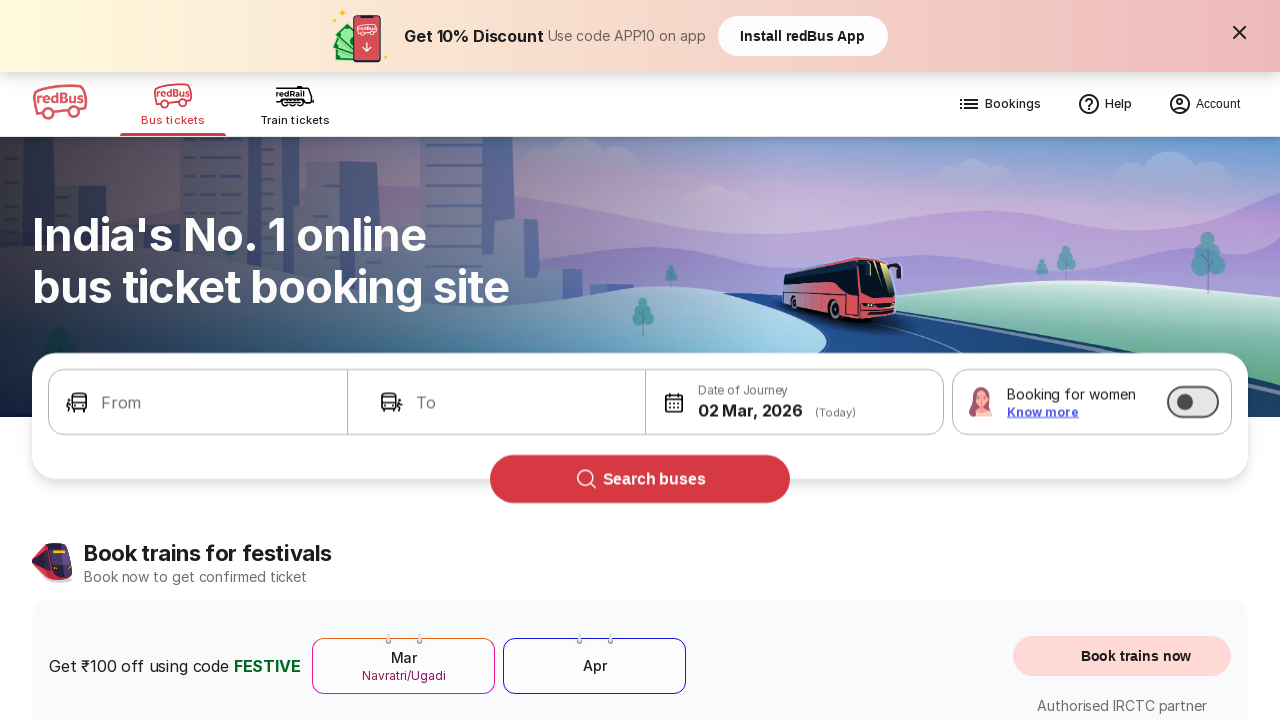